Tests handling of a simple JavaScript alert by clicking the alert button and accepting it

Starting URL: https://the-internet.herokuapp.com/javascript_alerts

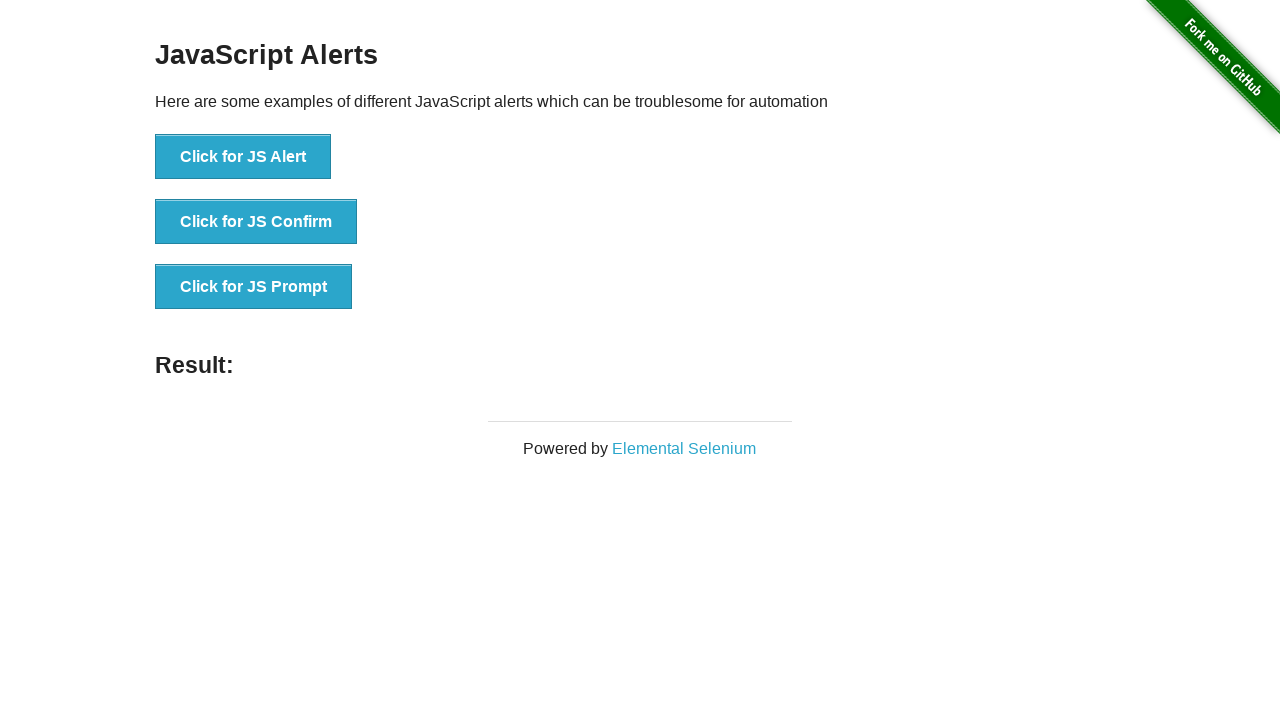

Clicked button to trigger JavaScript alert at (243, 157) on xpath=//button[text()='Click for JS Alert']
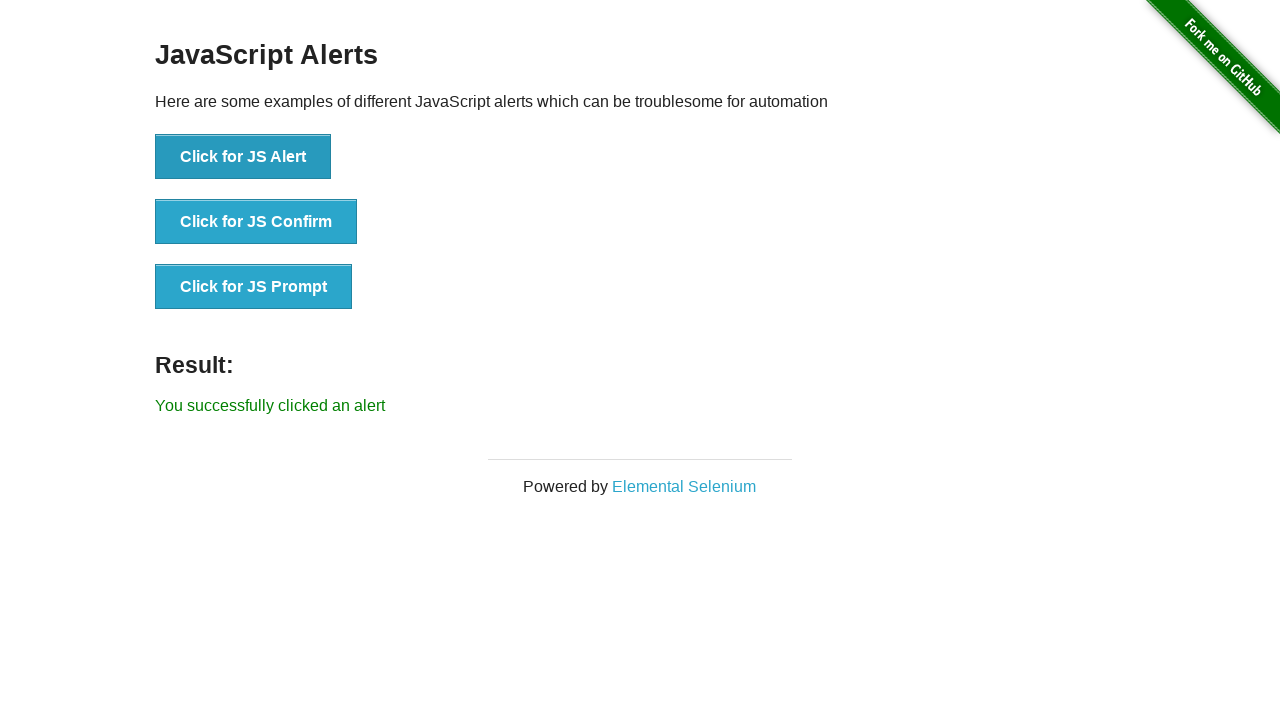

Set up dialog handler to accept alerts
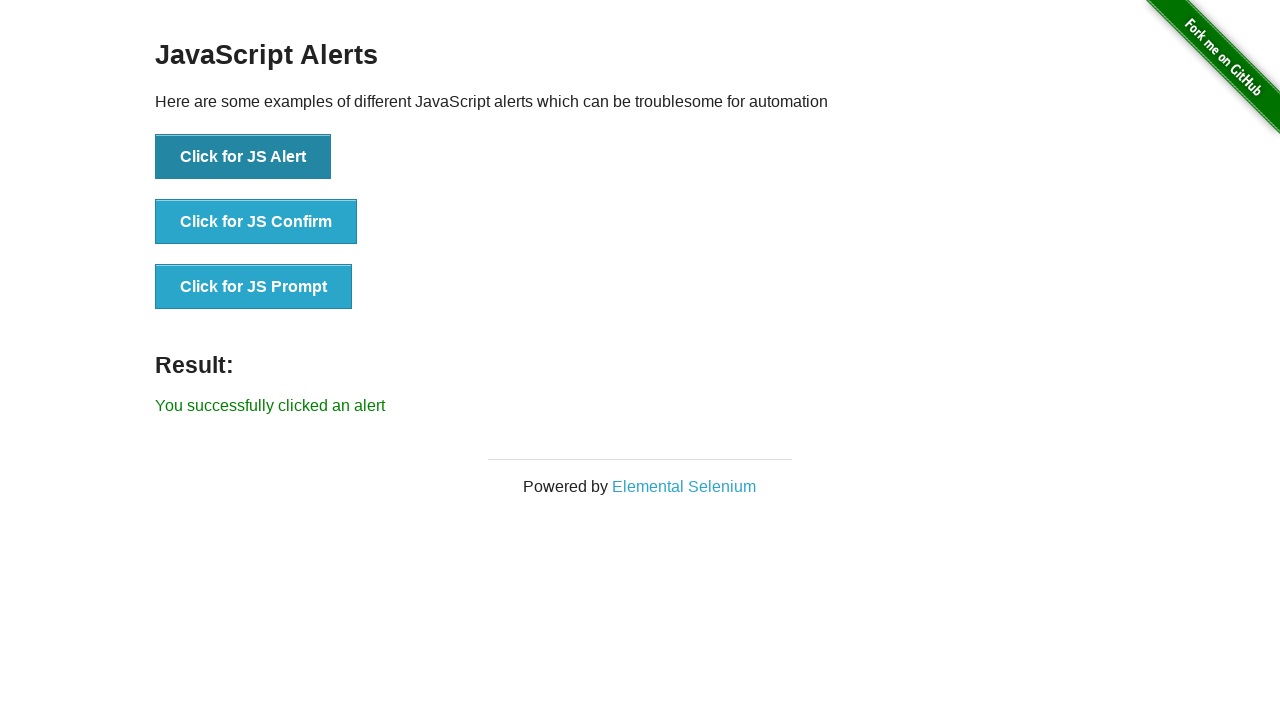

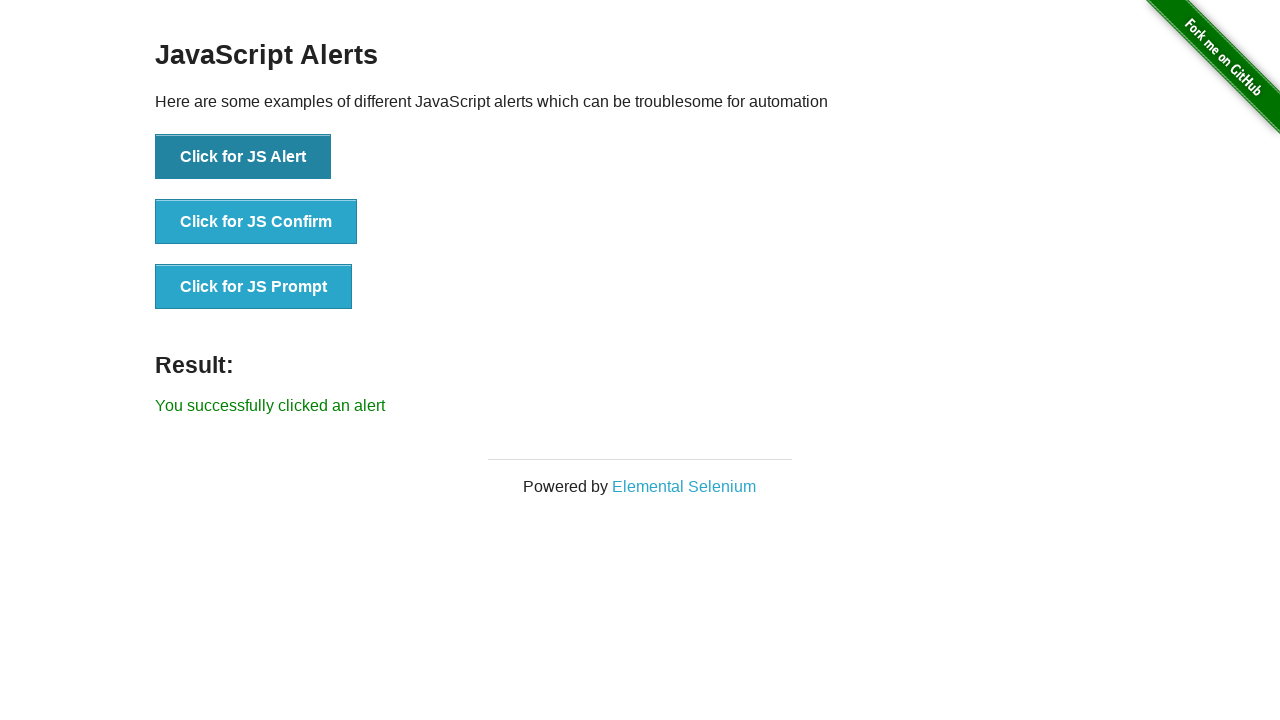